Tests drag and drop functionality by dragging element from column A to column B on the Heroku test application

Starting URL: https://the-internet.herokuapp.com/drag_and_drop

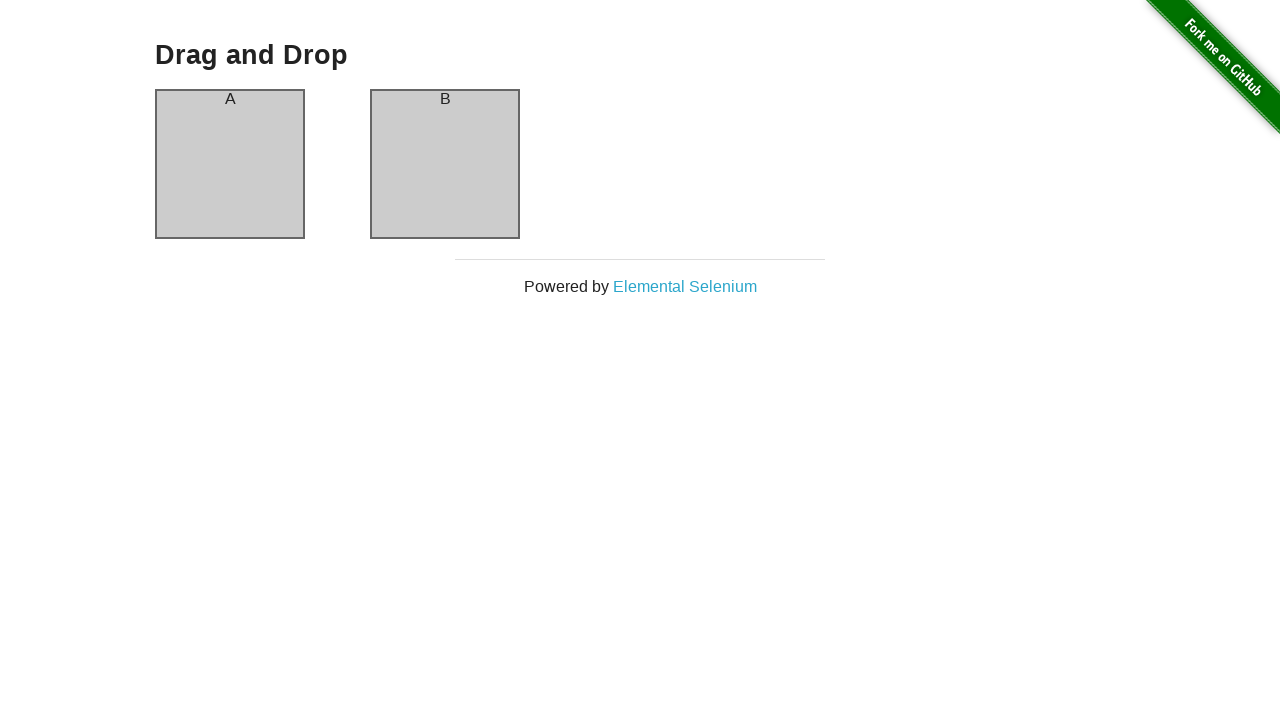

Waited for column A to be visible
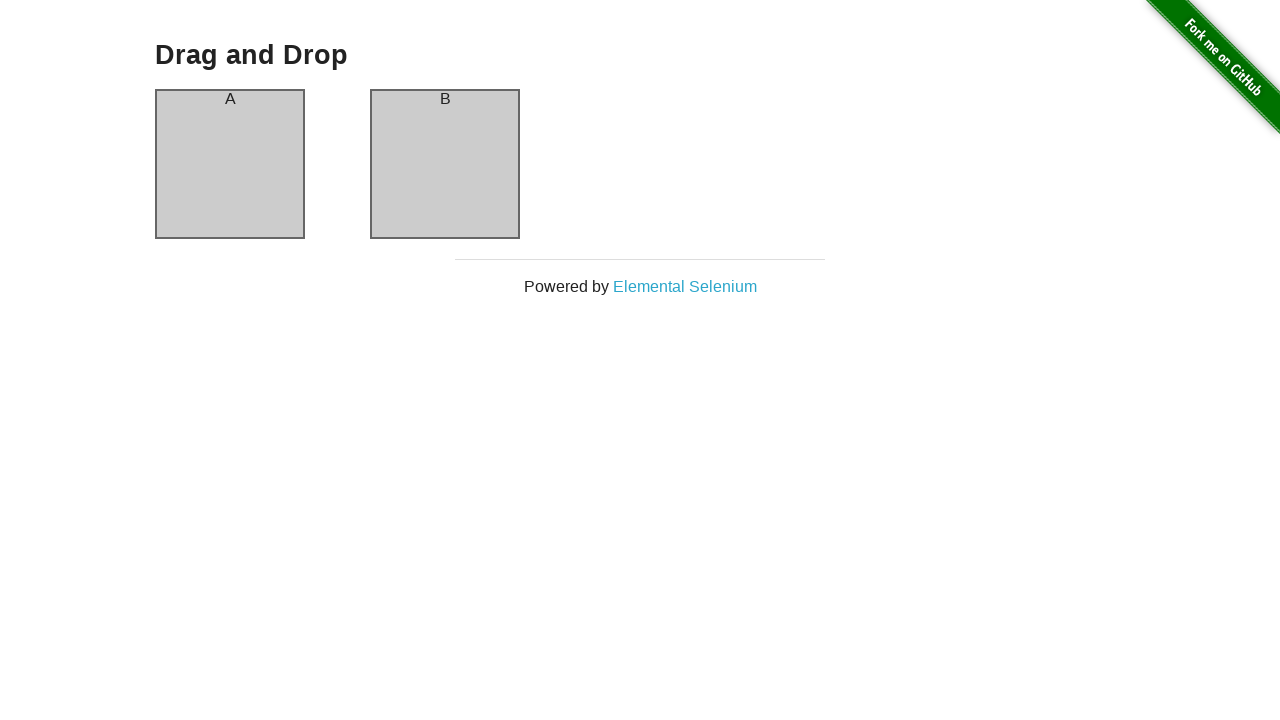

Waited for column B to be visible
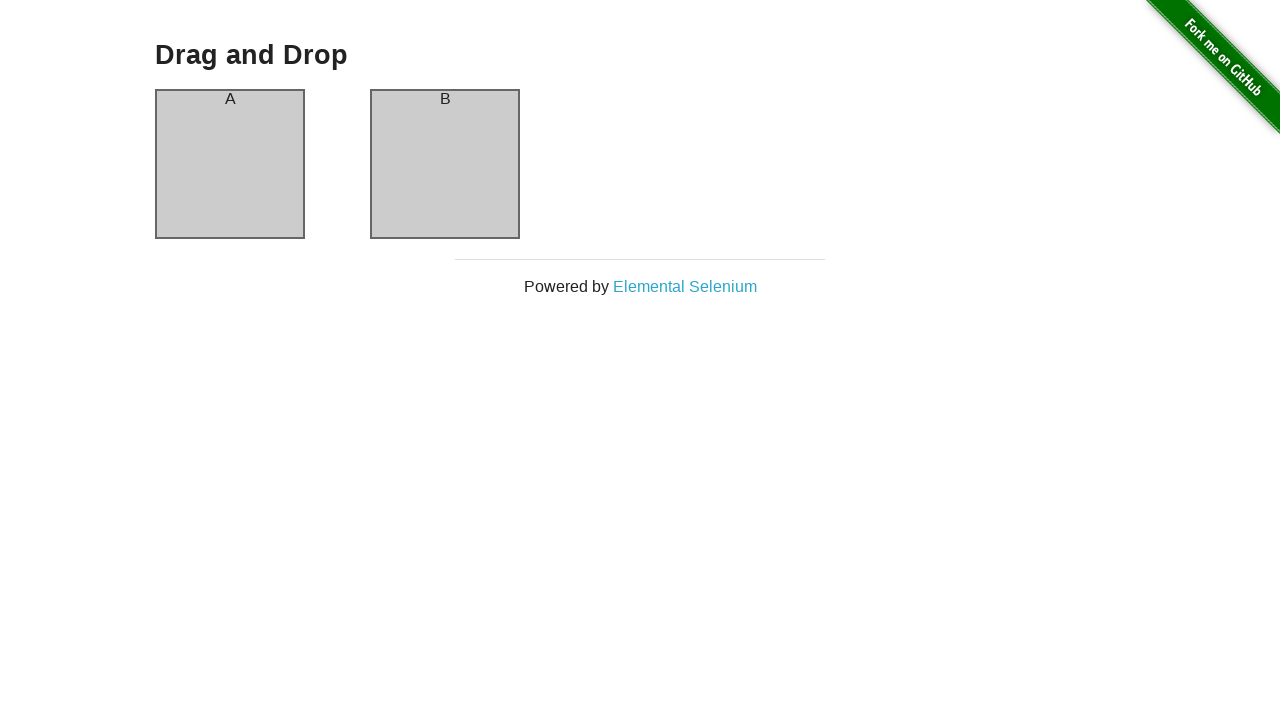

Dragged element from column A to column B at (445, 164)
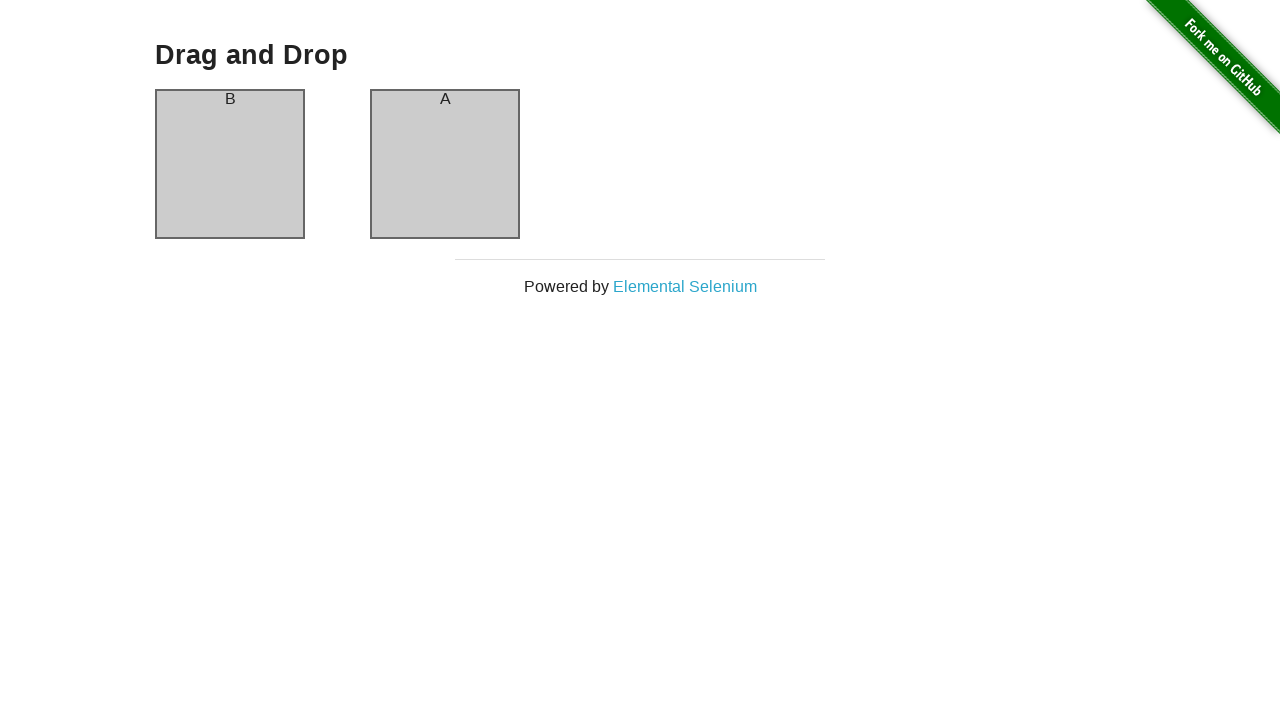

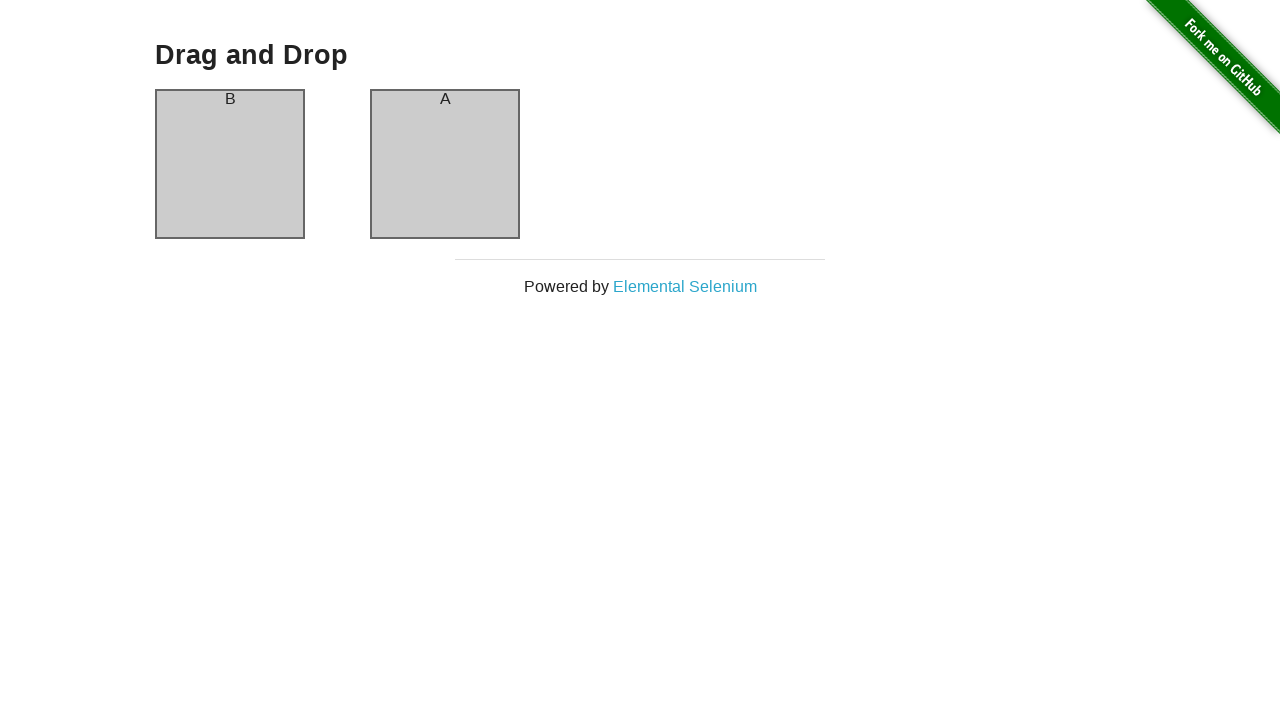